Navigates to a Selenium practice page and maximizes the browser window. The original script takes a screenshot but that functionality is removed as it's not a browser interaction test.

Starting URL: https://vctcpune.com/selenium/practice.html

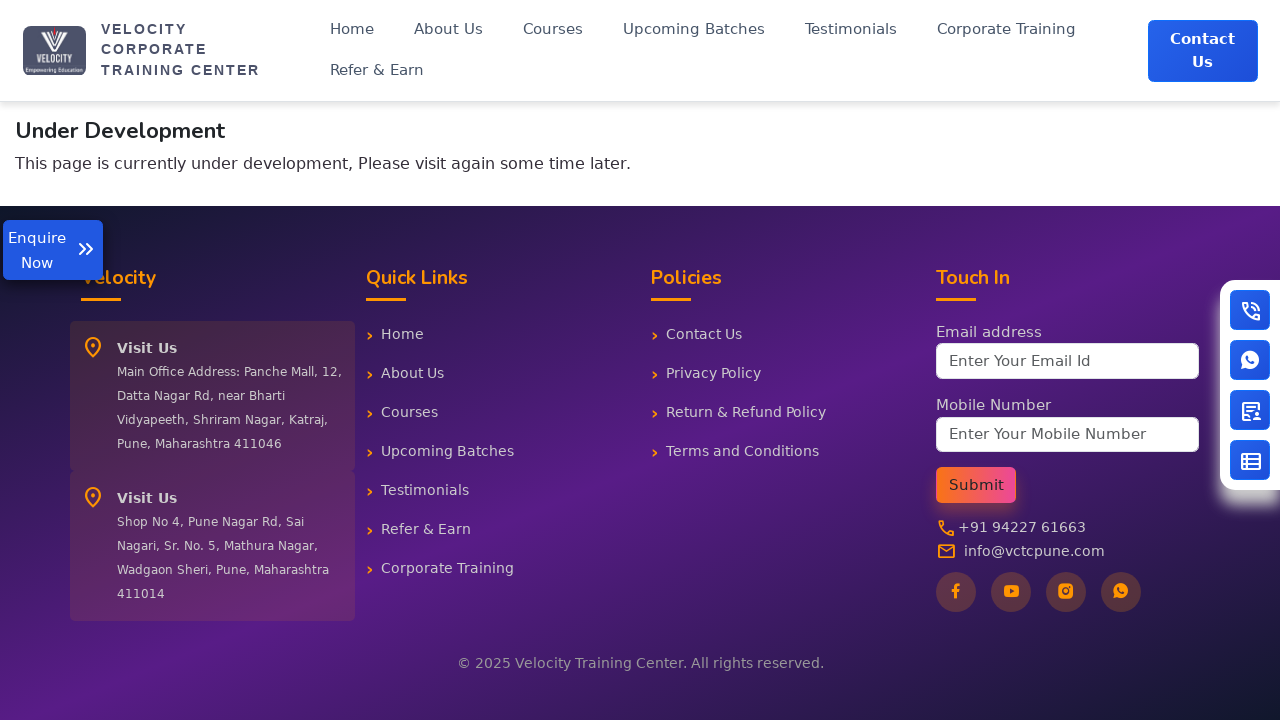

Set viewport size to 1920x1080 to maximize browser window
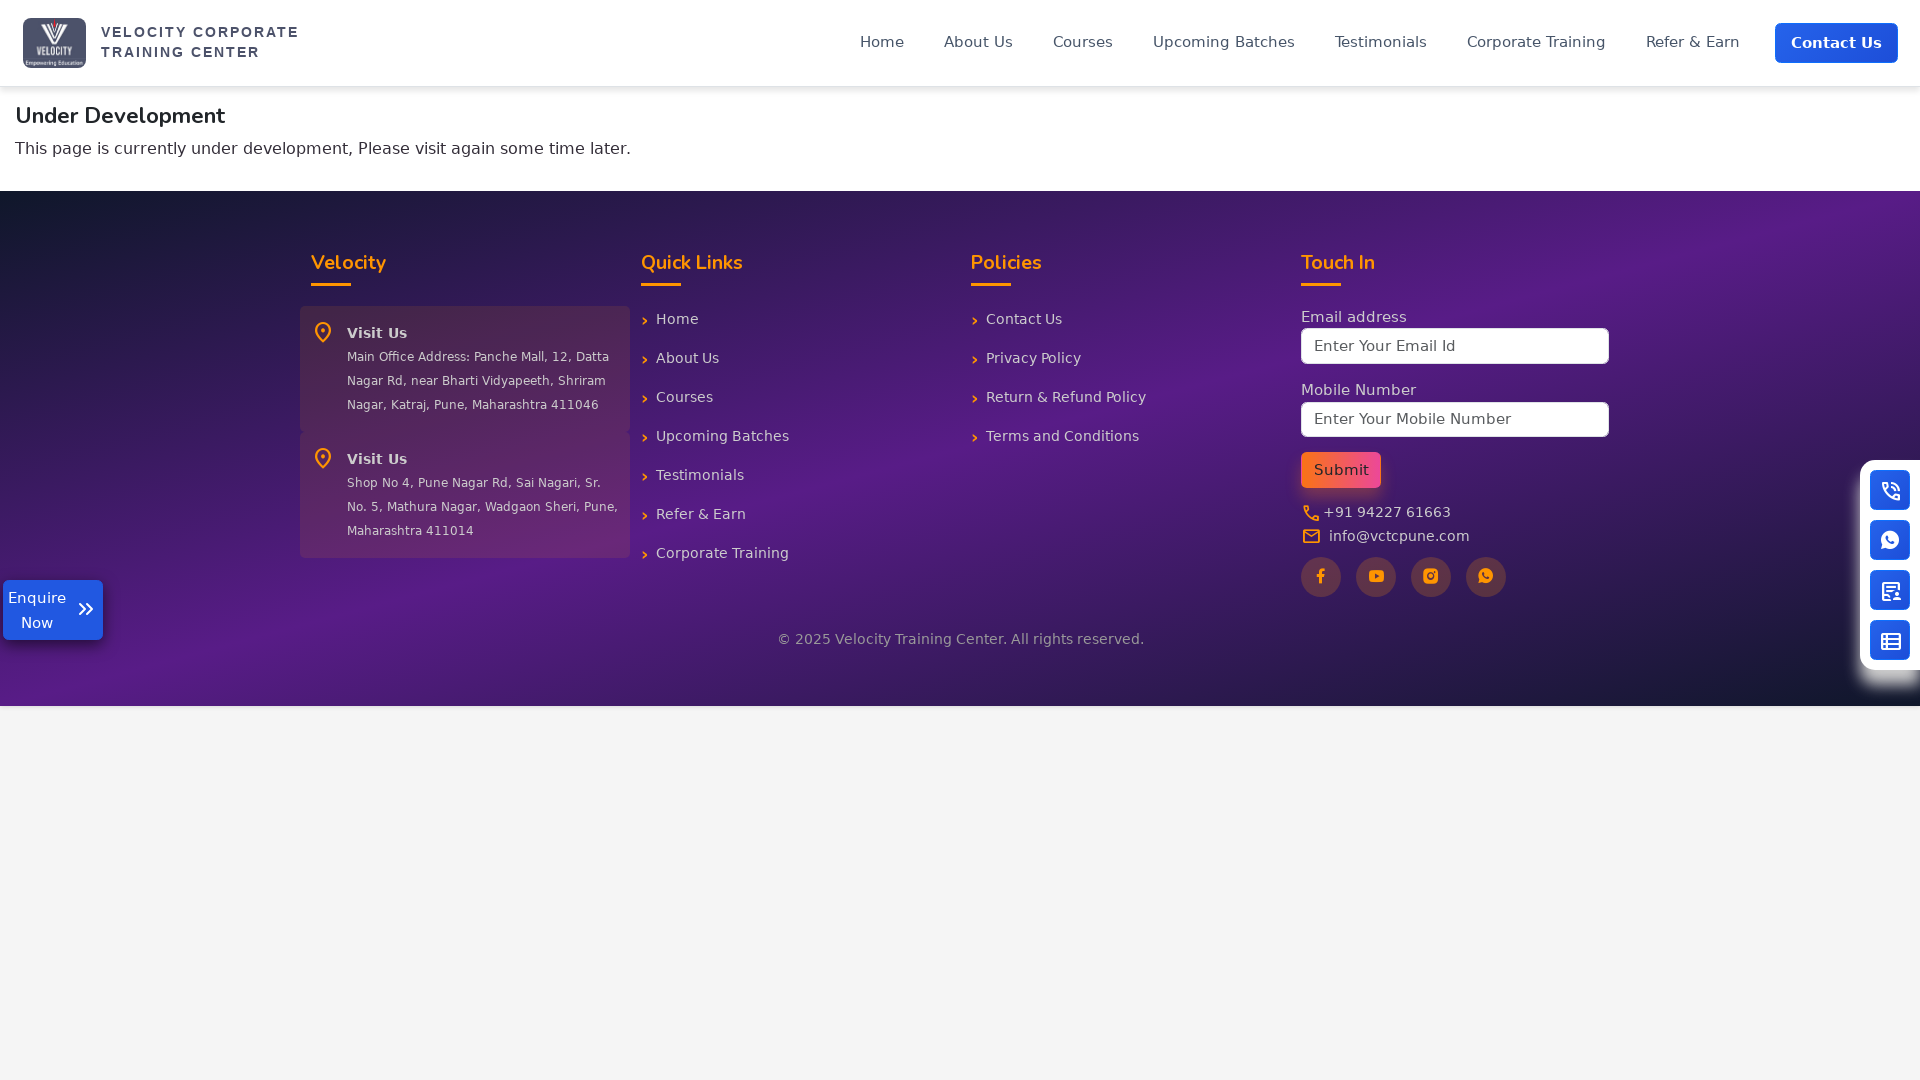

Waited for page to fully load (networkidle state)
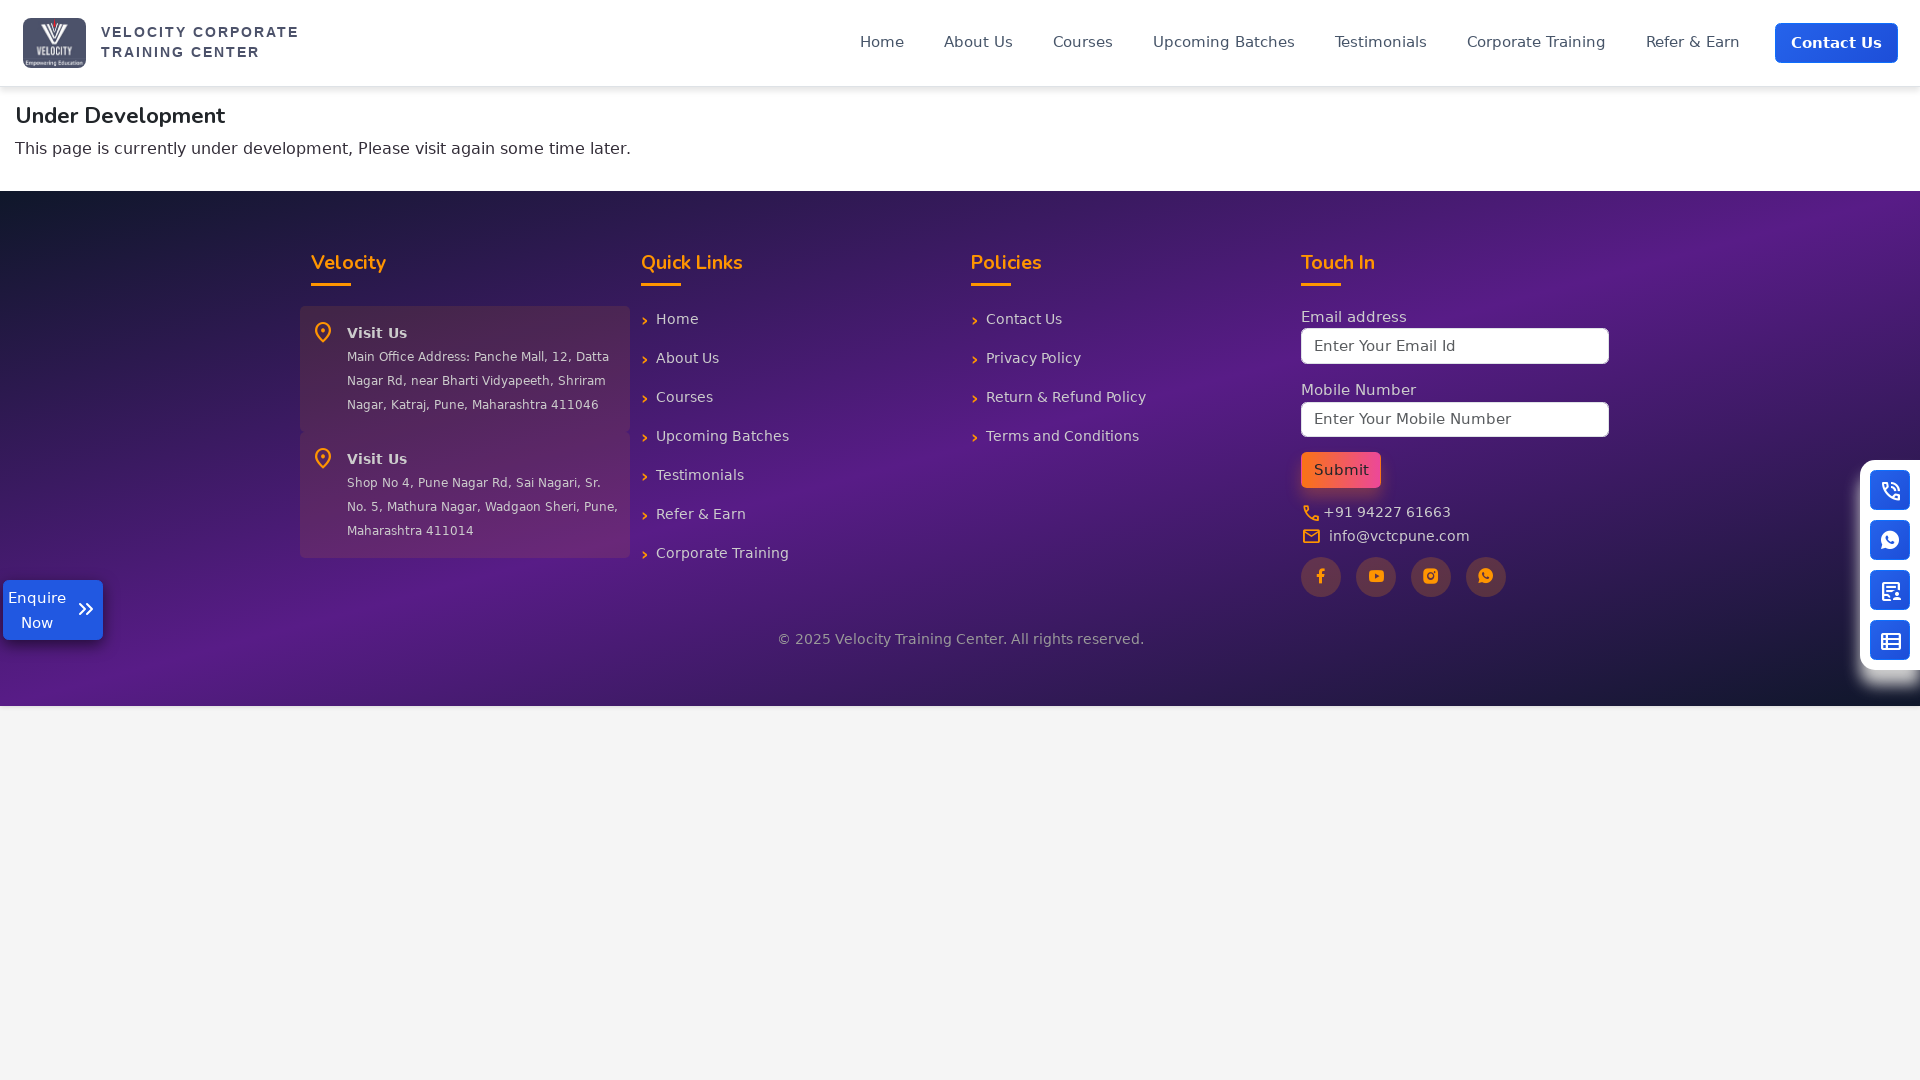

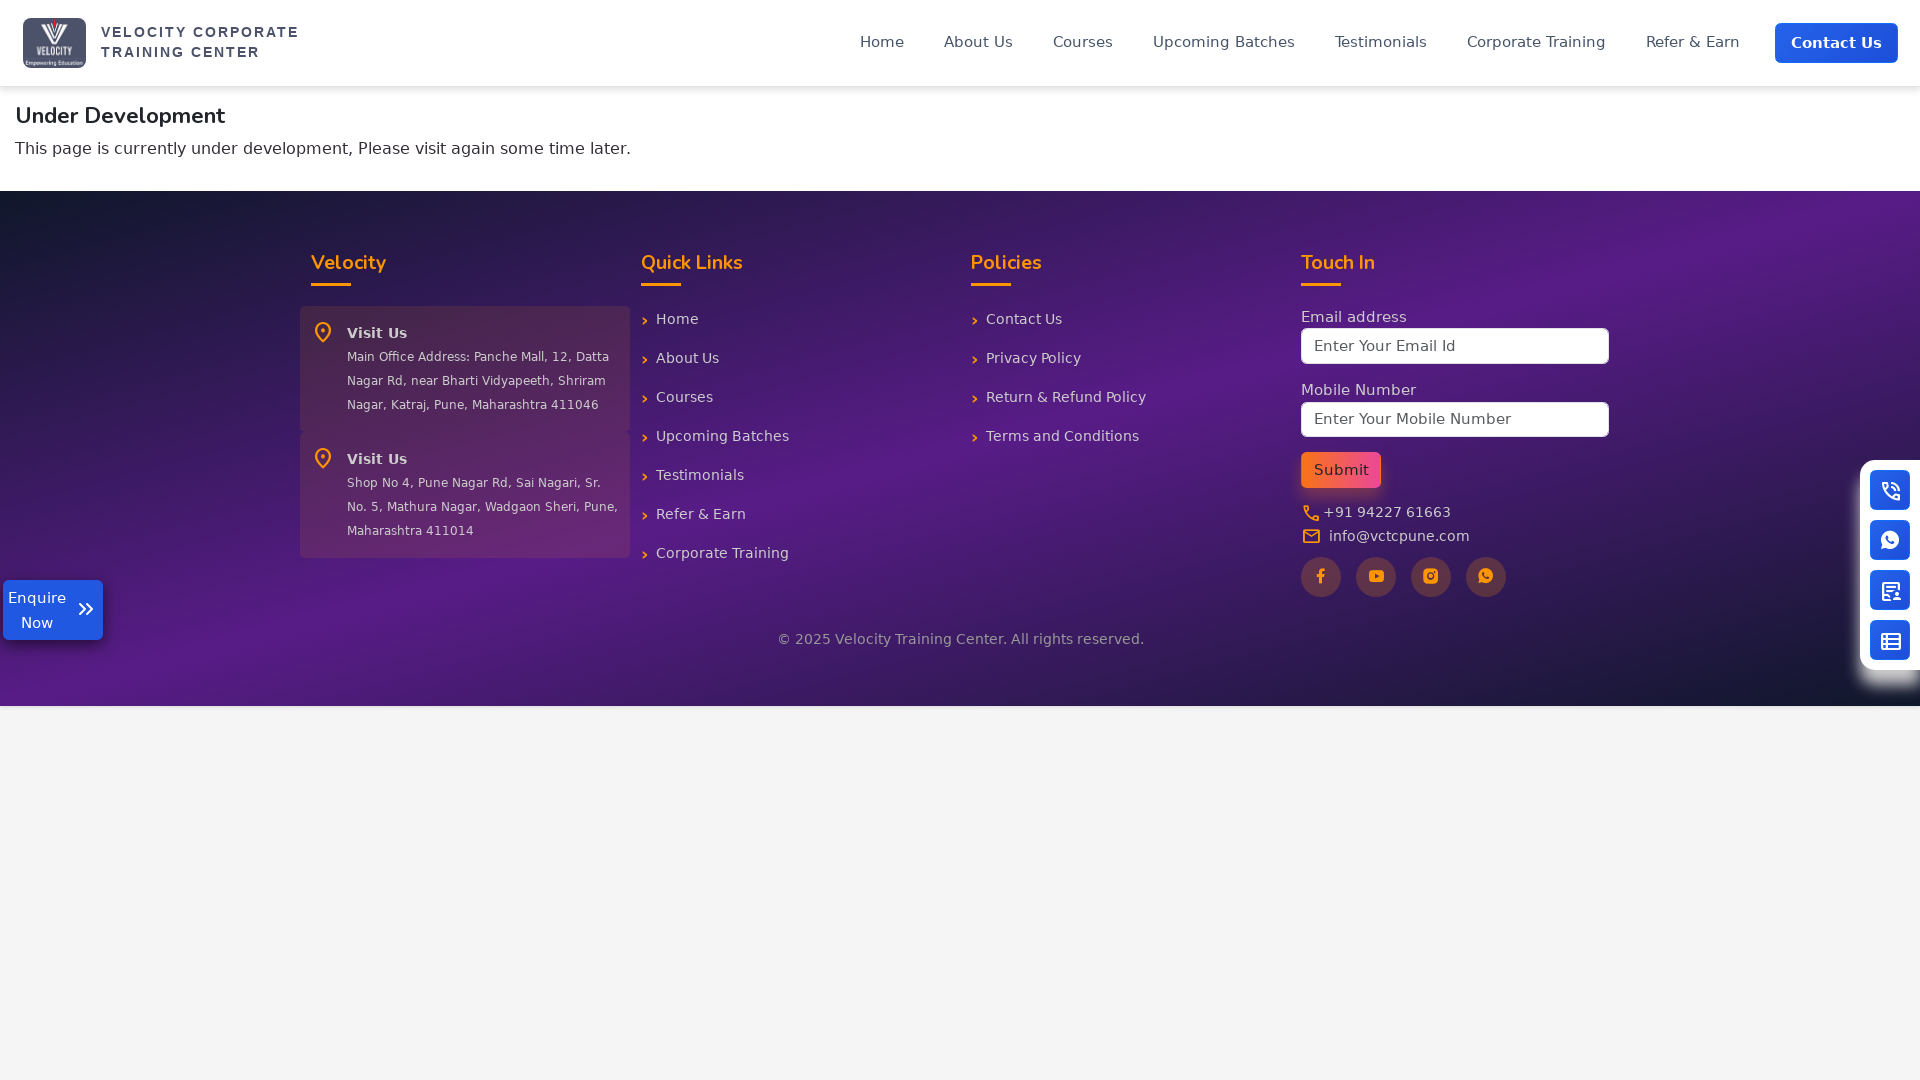